Tests country selection dropdown and updates price list by selecting a different country

Starting URL: https://www.paysera.lt/v2/en-LT/fees/currency-conversion-calculator#/

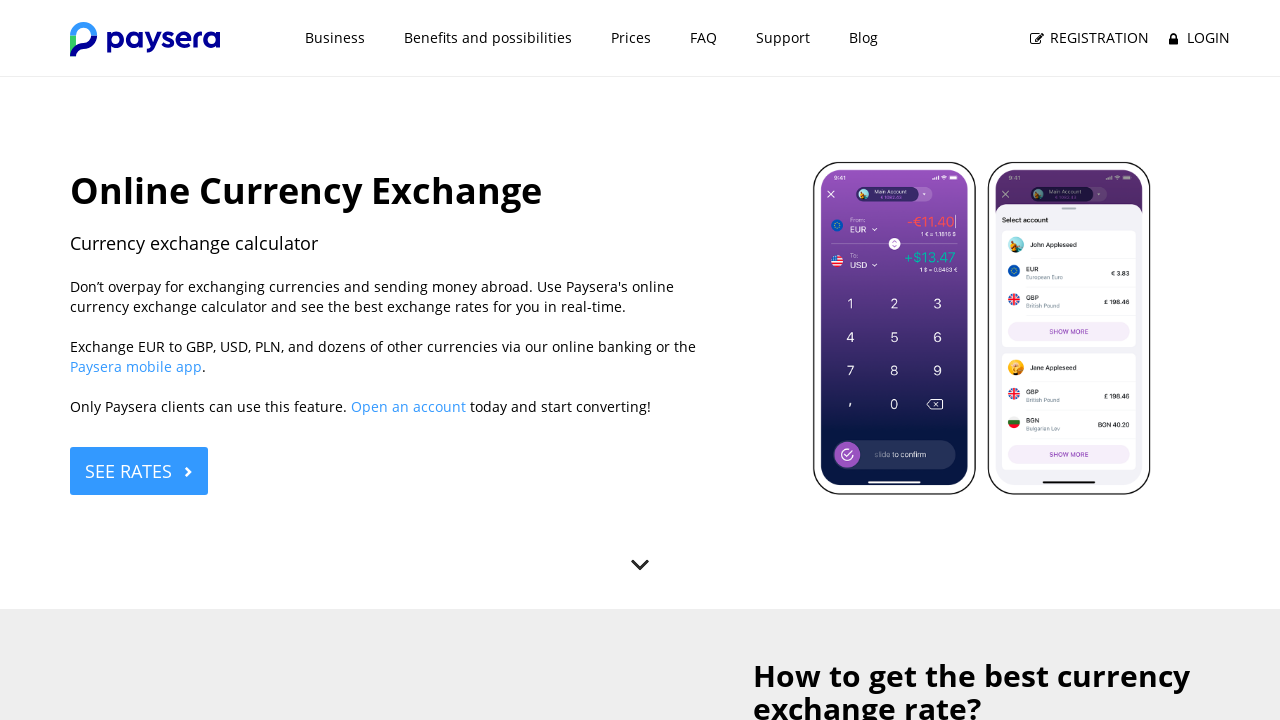

Clicked dropdown toggle to open country selection menu at (1197, 671) on xpath=//span[@class='dropup']//span[1]
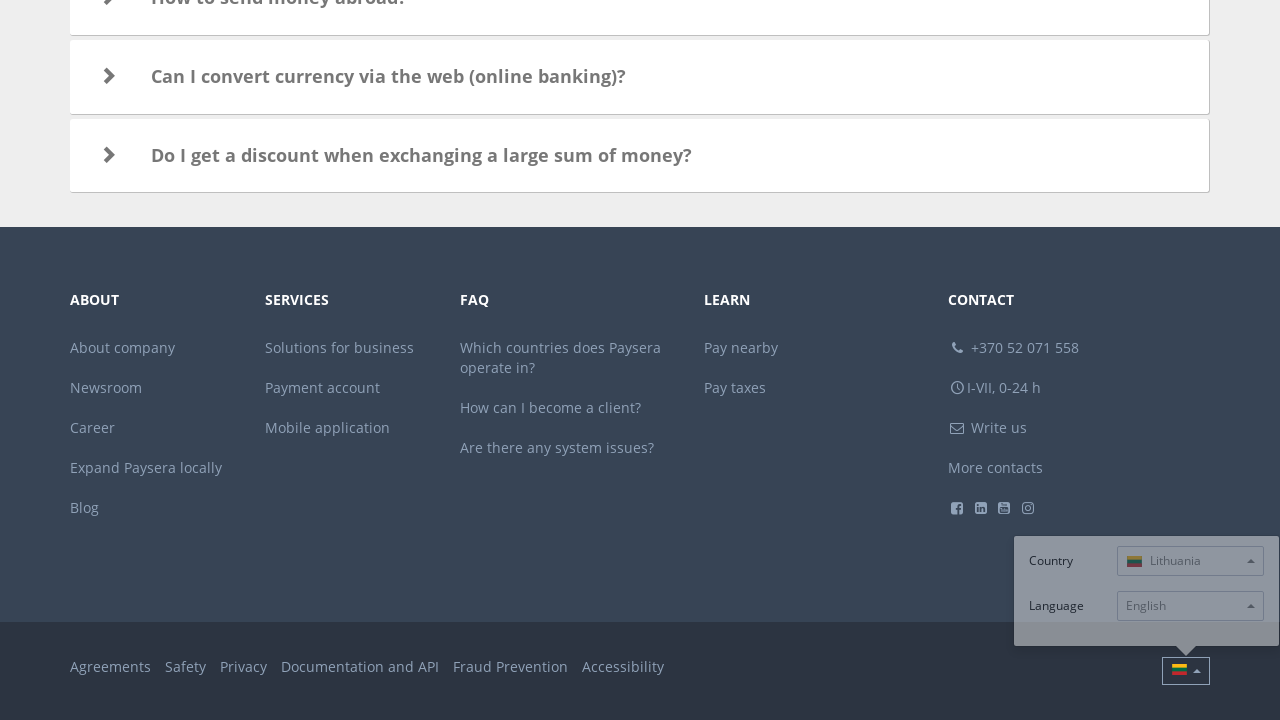

Clicked countries dropdown to expand options at (1191, 505) on #countries-dropdown
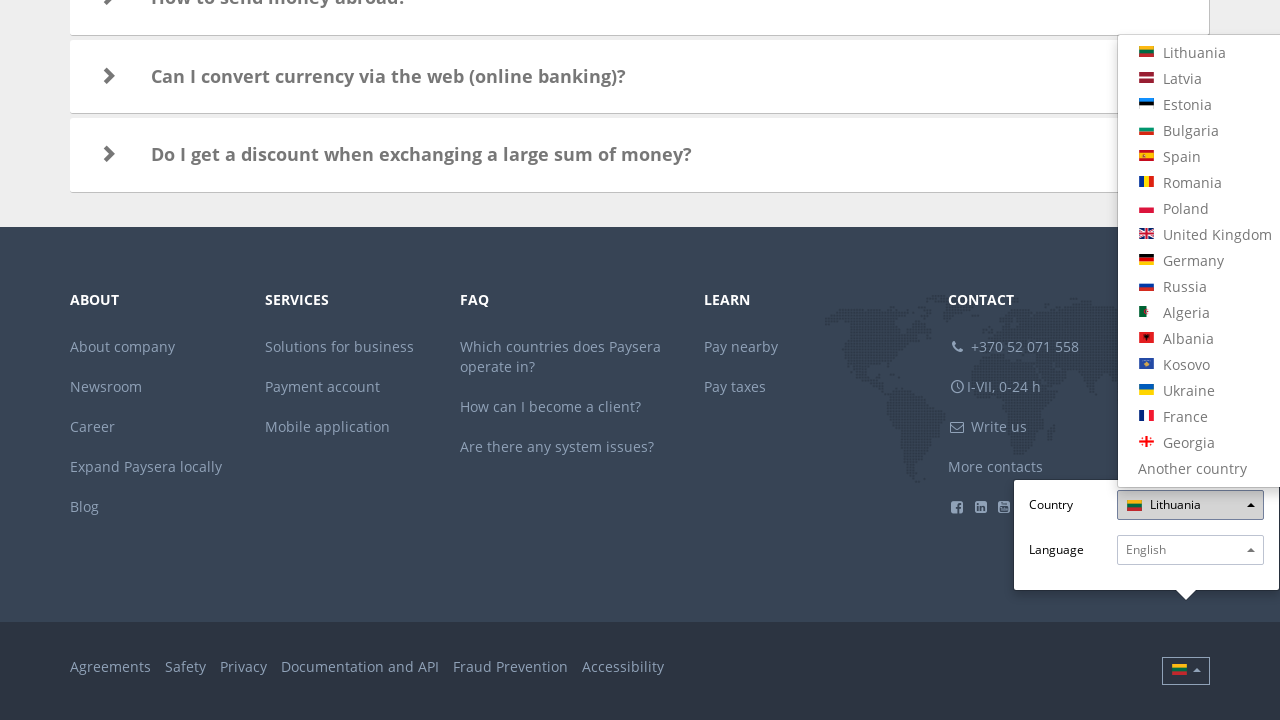

Selected second country from dropdown menu at (1193, 79) on xpath=(//ul[@class='dropdown-menu']//a)[2]
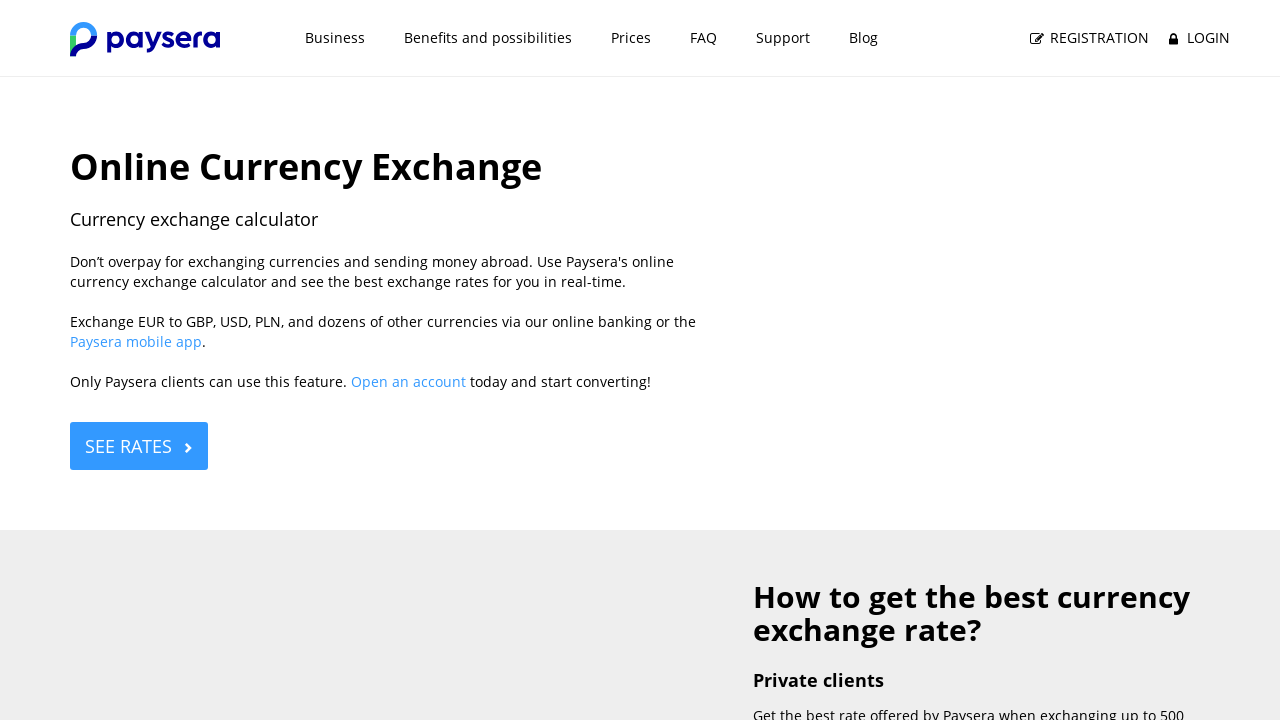

Clicked on price table cell to view updated price list at (176, 360) on xpath=(//td[@class='ng-binding ng-scope'])[2]
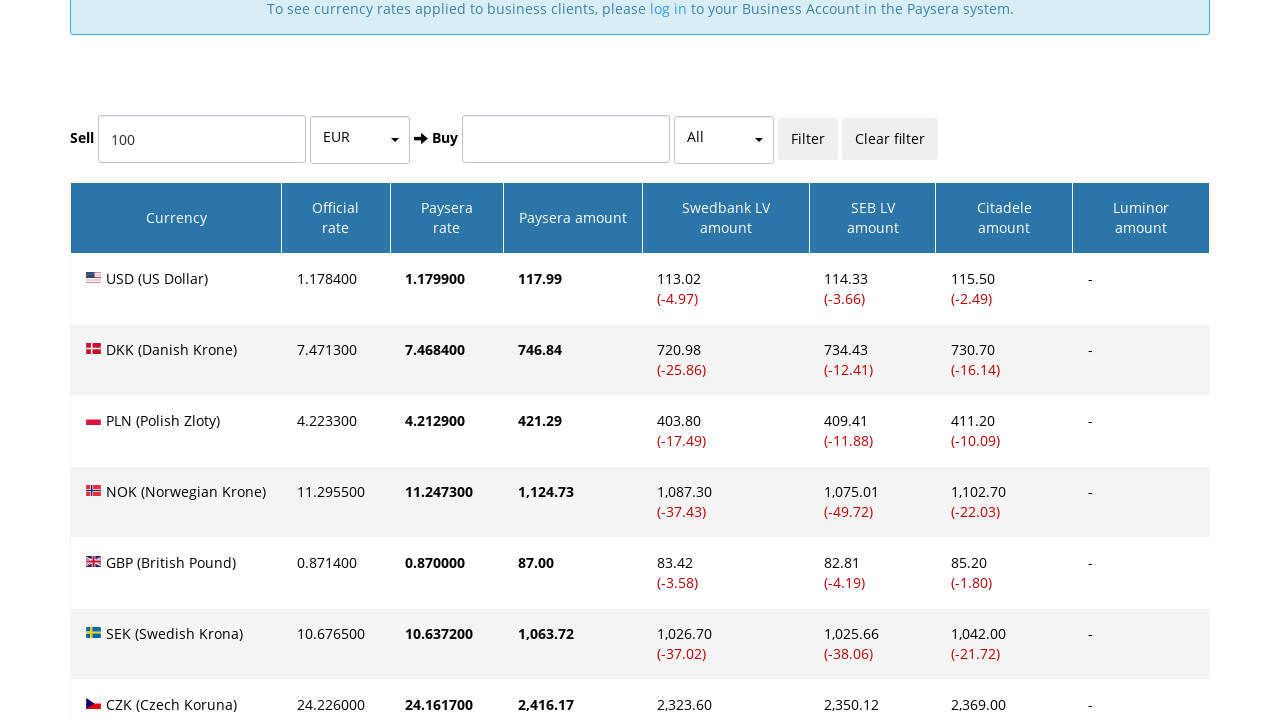

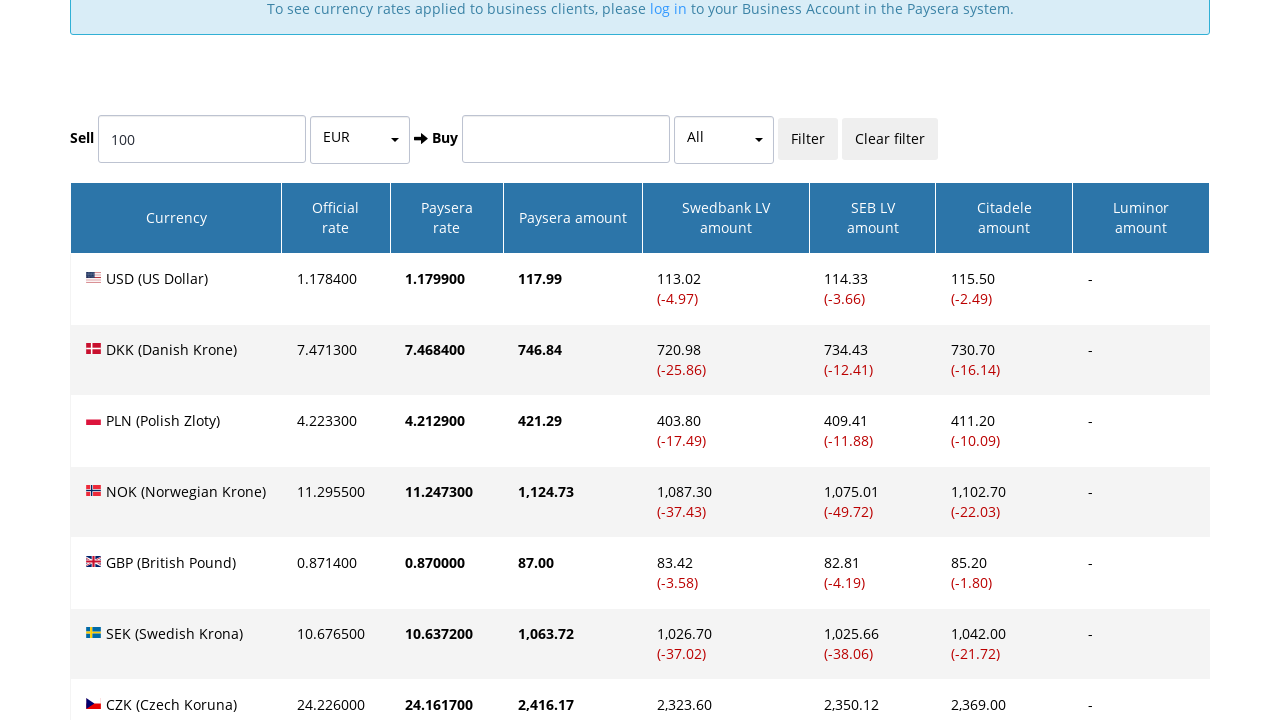